Tests dynamic controls by clicking Remove button to verify "It's gone!" message appears, then clicking Add button to verify "It's back!" message appears

Starting URL: https://the-internet.herokuapp.com/dynamic_controls

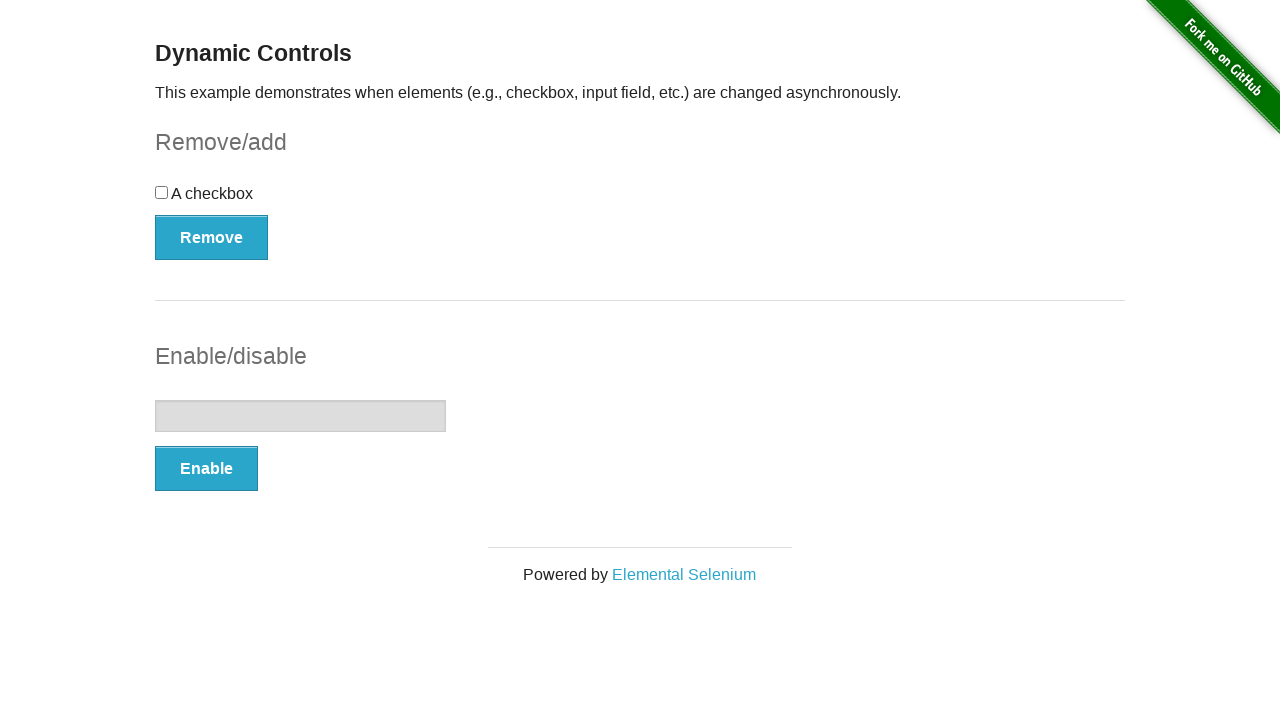

Navigated to dynamic controls page
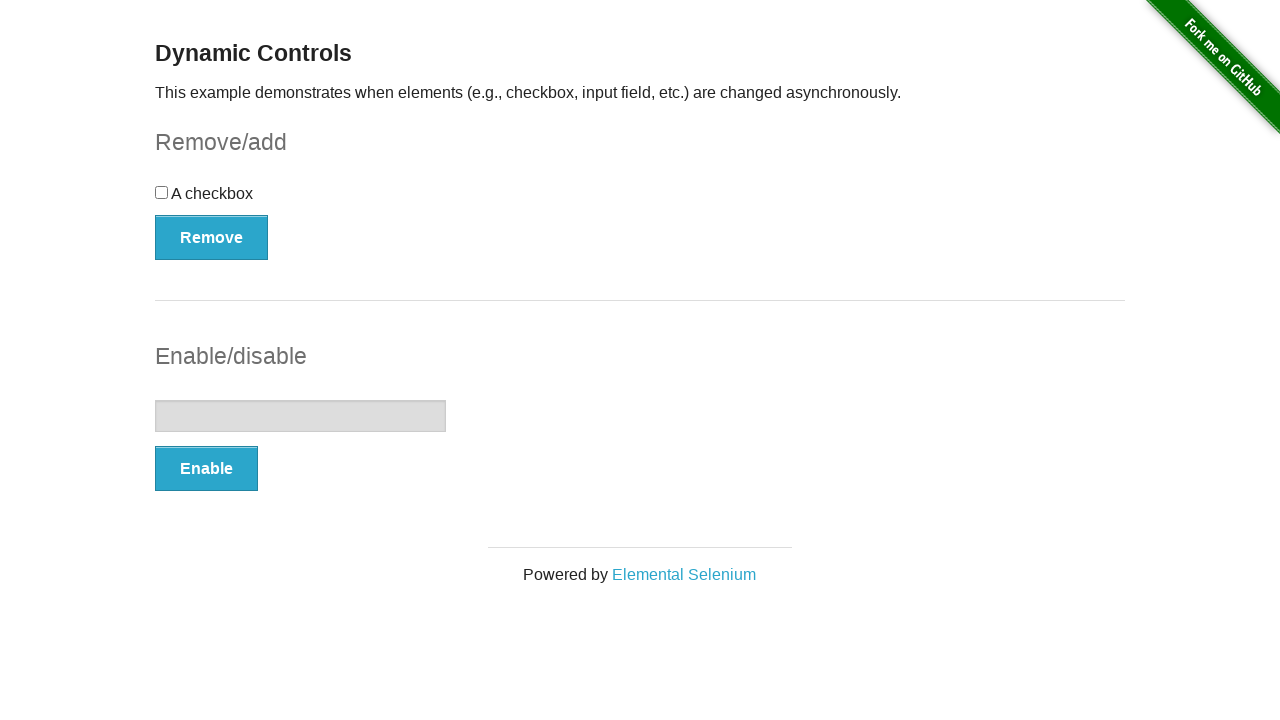

Clicked Remove button at (212, 237) on button:has-text('Remove')
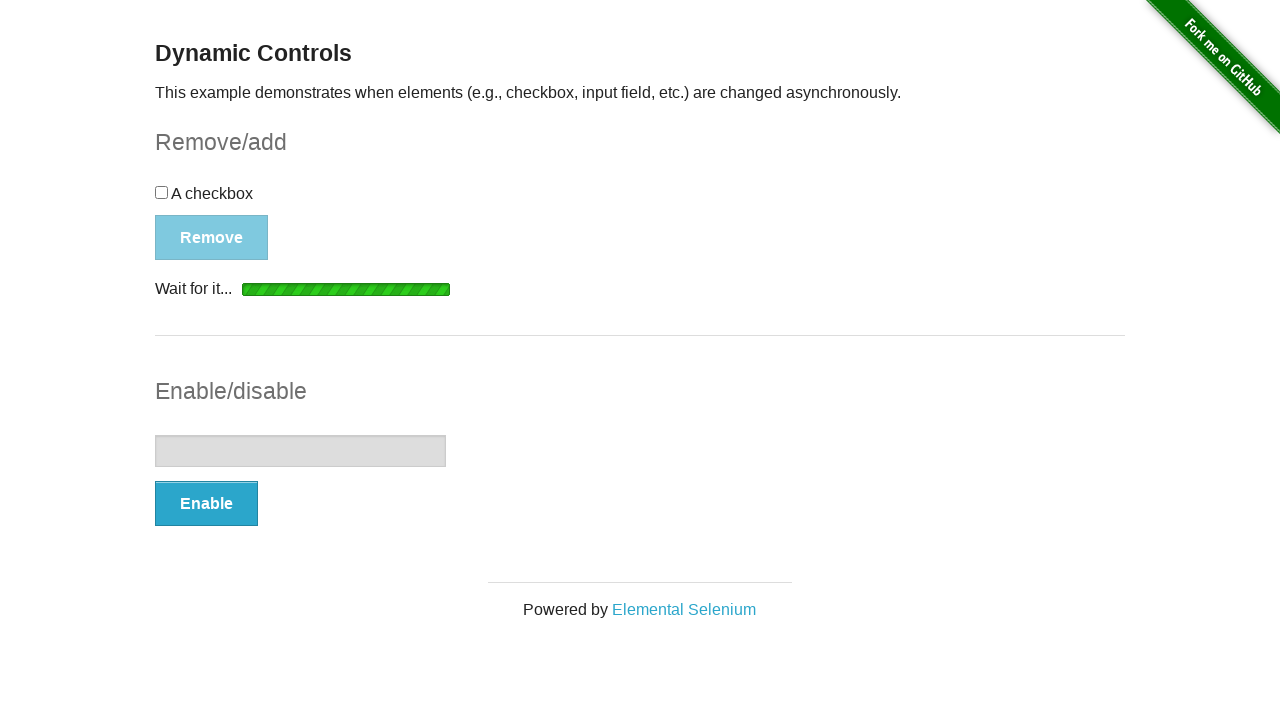

Verified 'It's gone!' message appeared
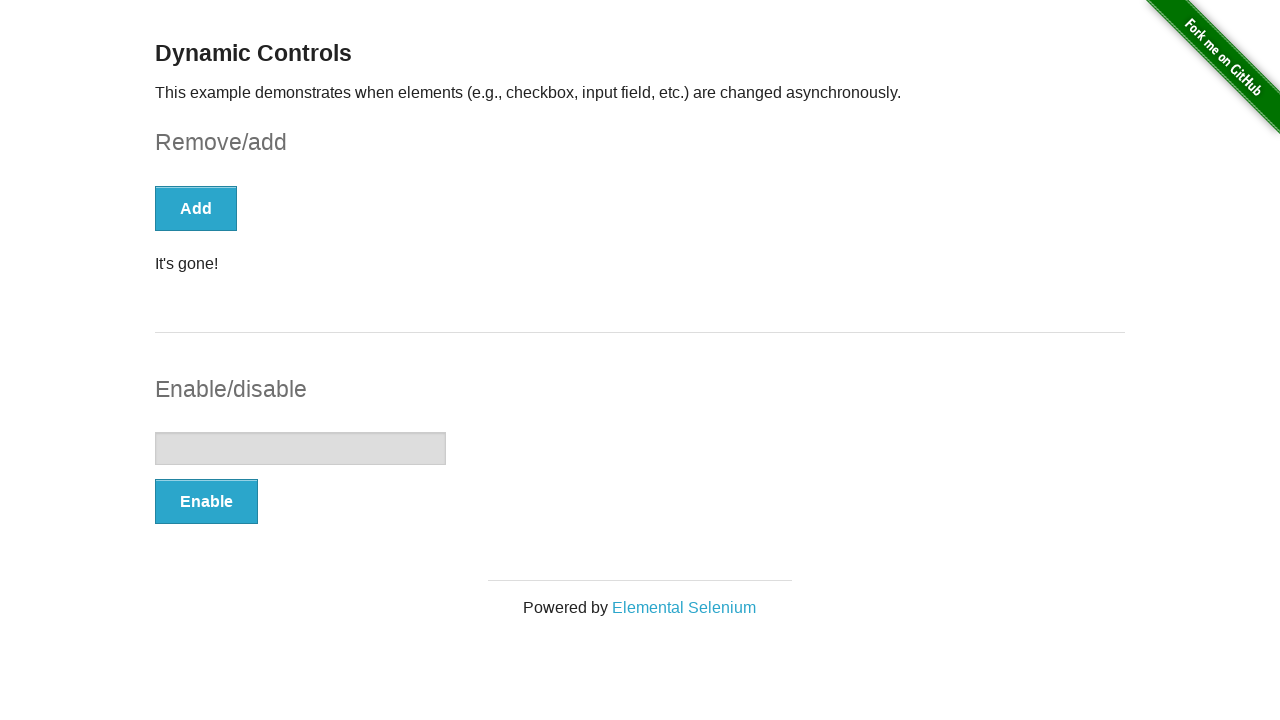

Clicked Add button at (196, 208) on button:has-text('Add')
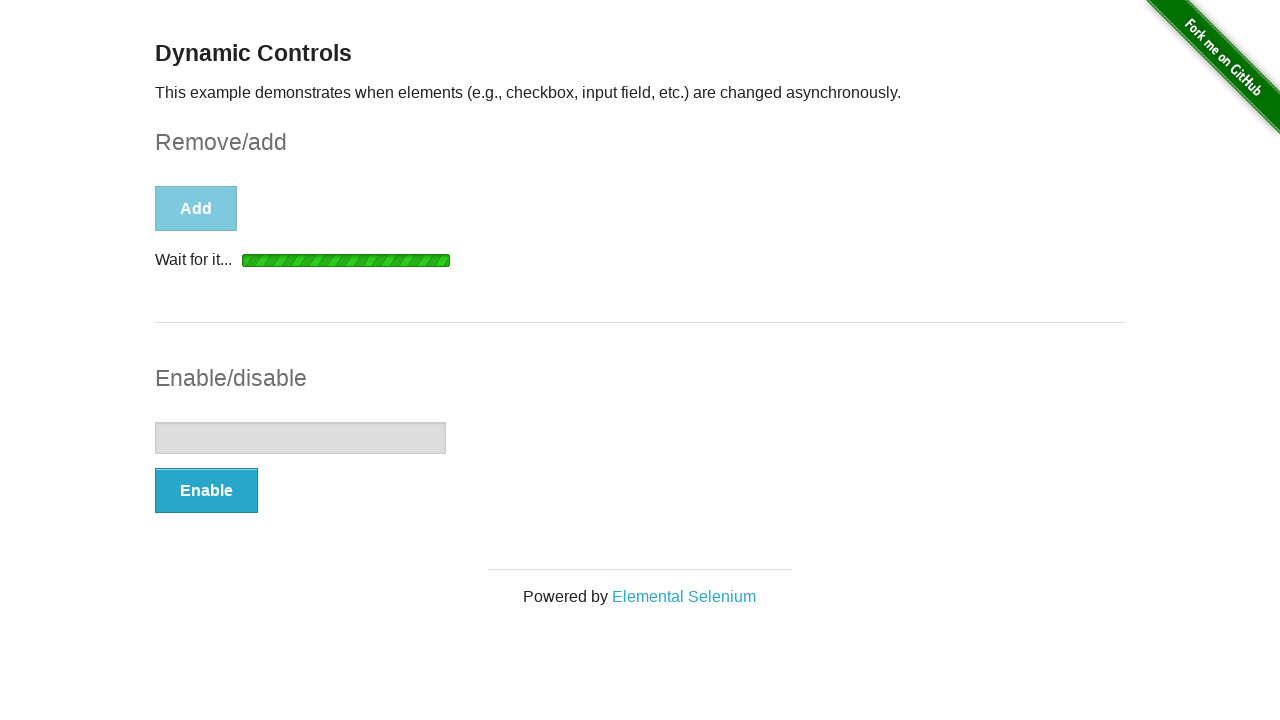

Verified 'It's back!' message appeared
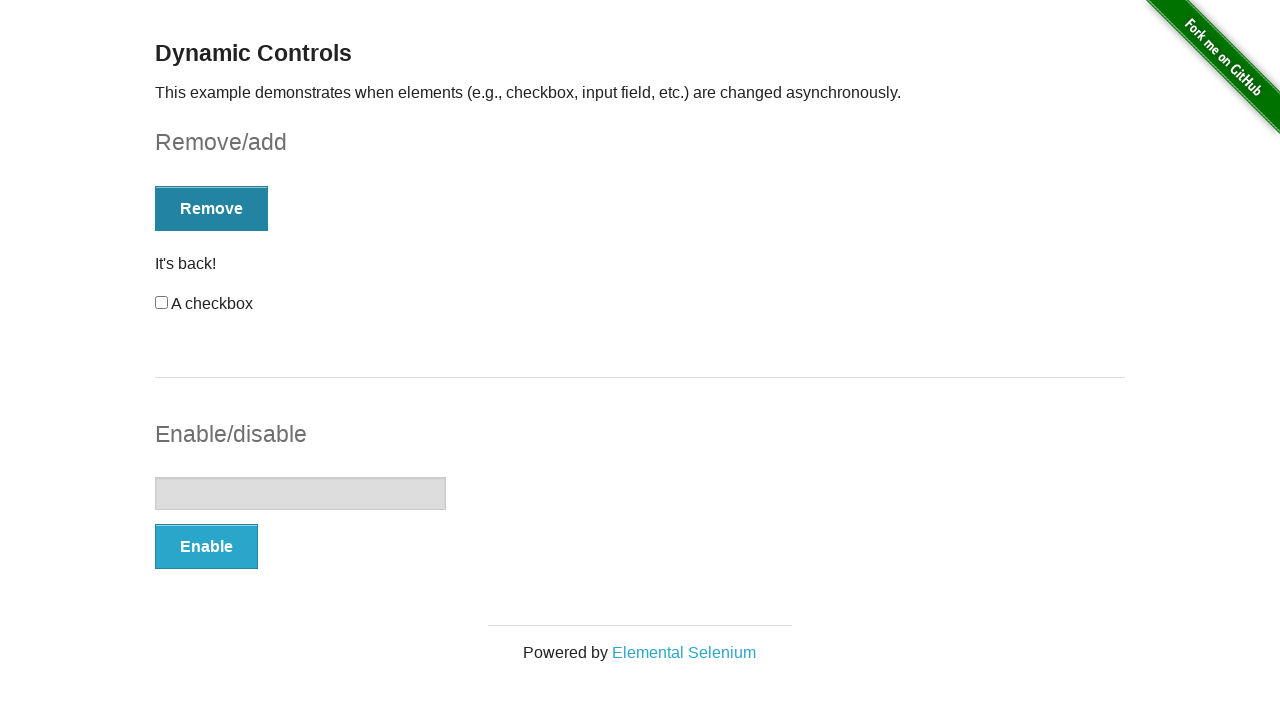

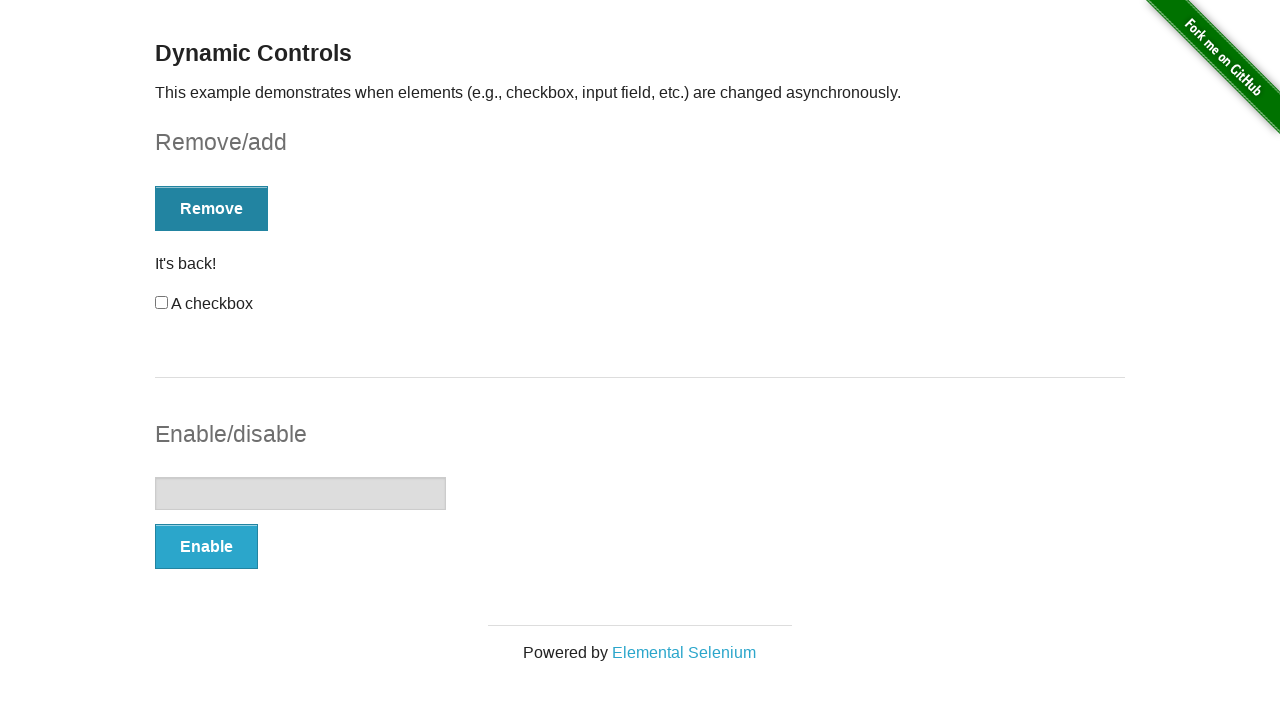